Navigates to the Heroku test app homepage and clicks on a link containing "onload event" text

Starting URL: http://the-internet.herokuapp.com/

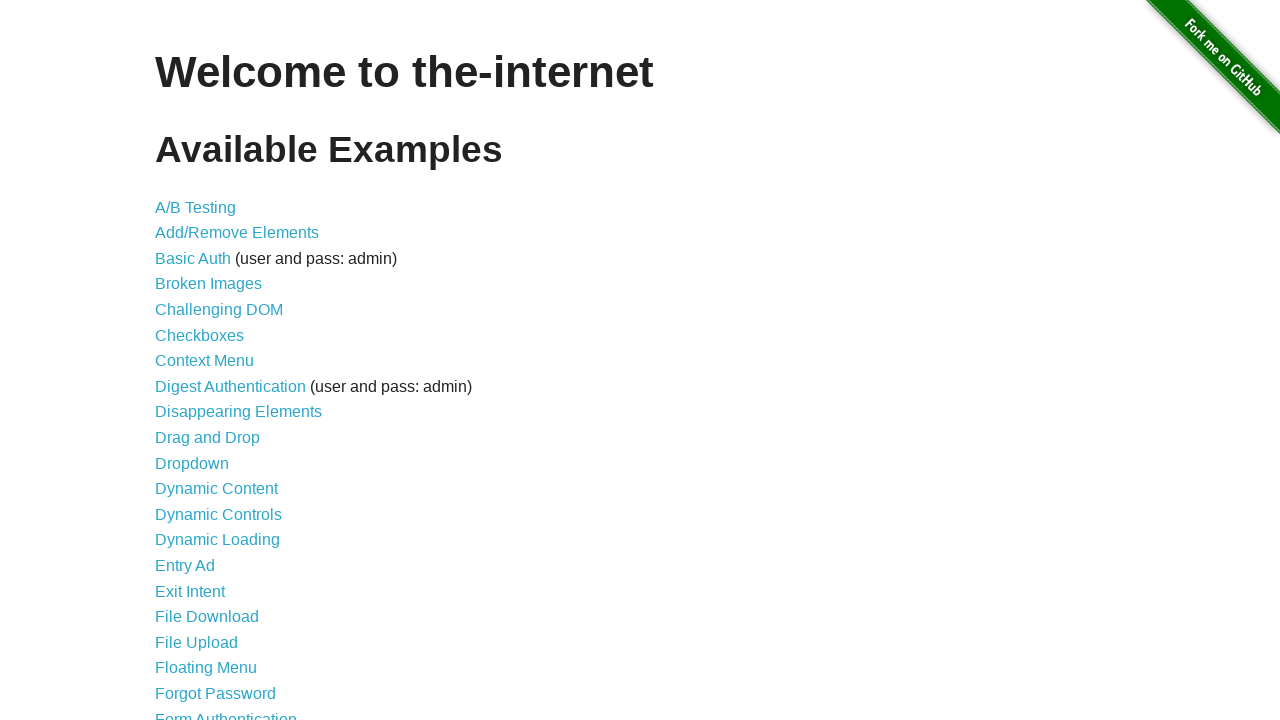

Navigated to Heroku test app homepage
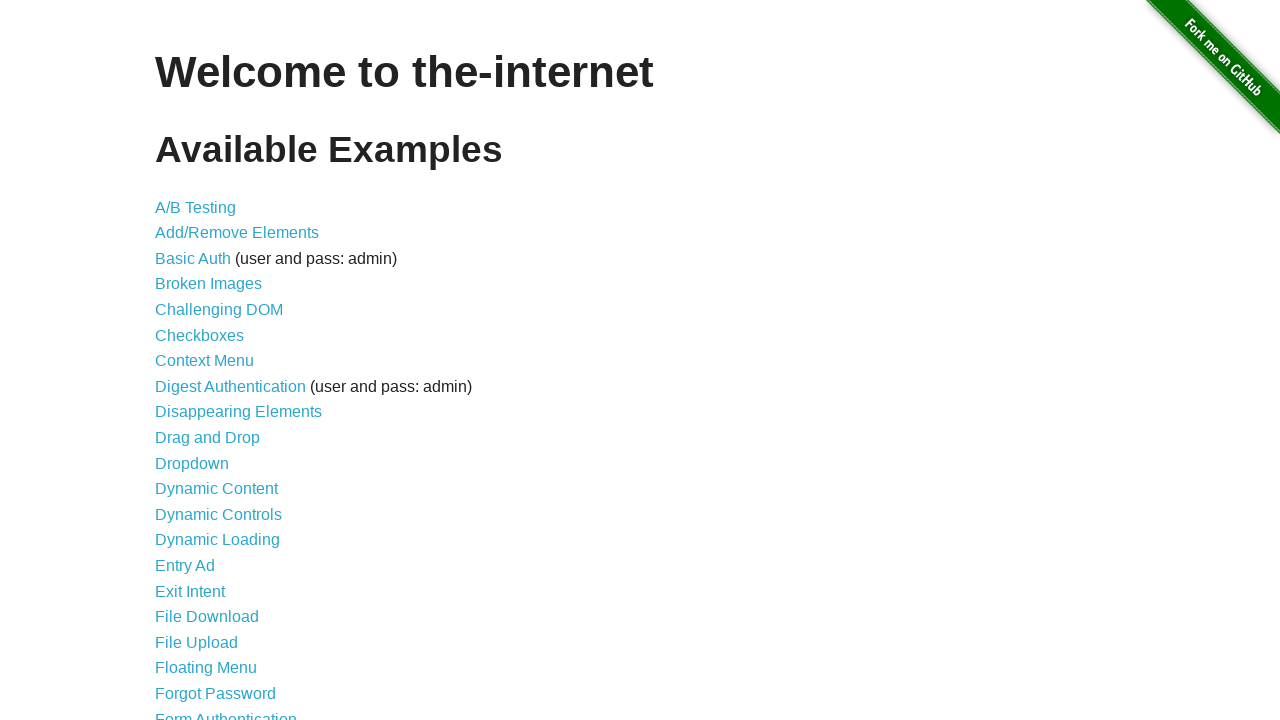

Located link containing 'onload event' text
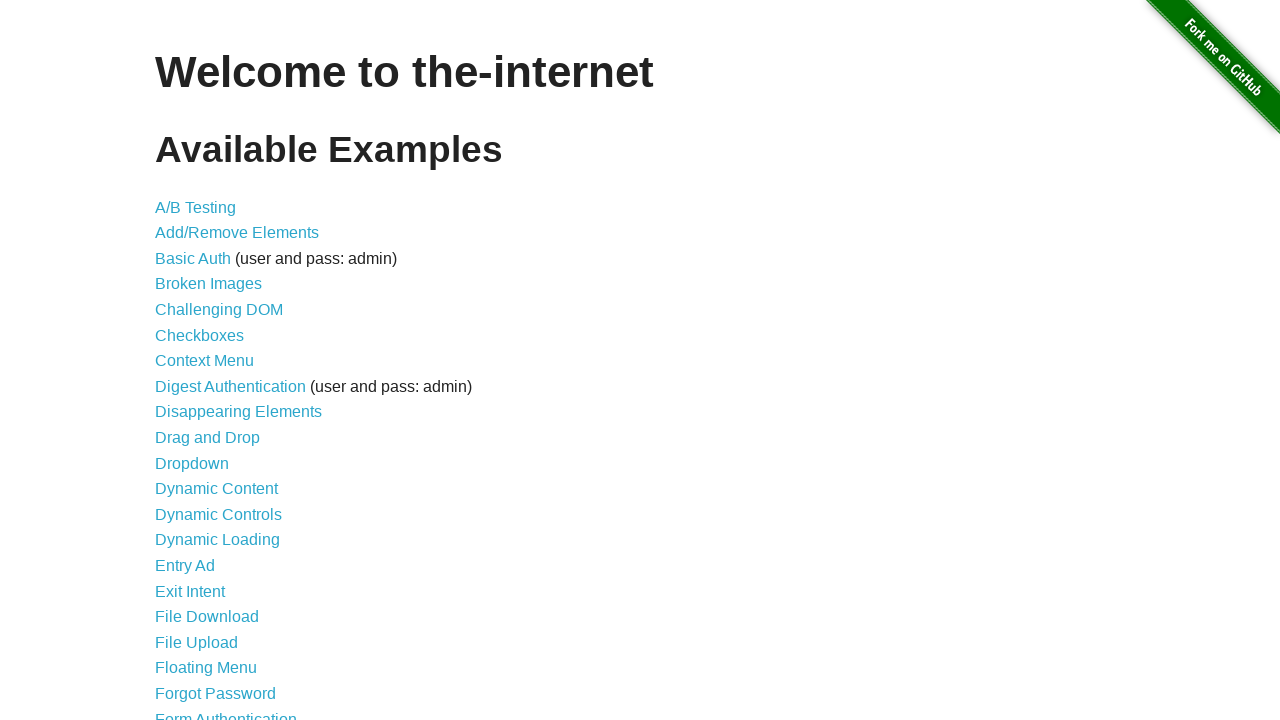

Verified link is visible
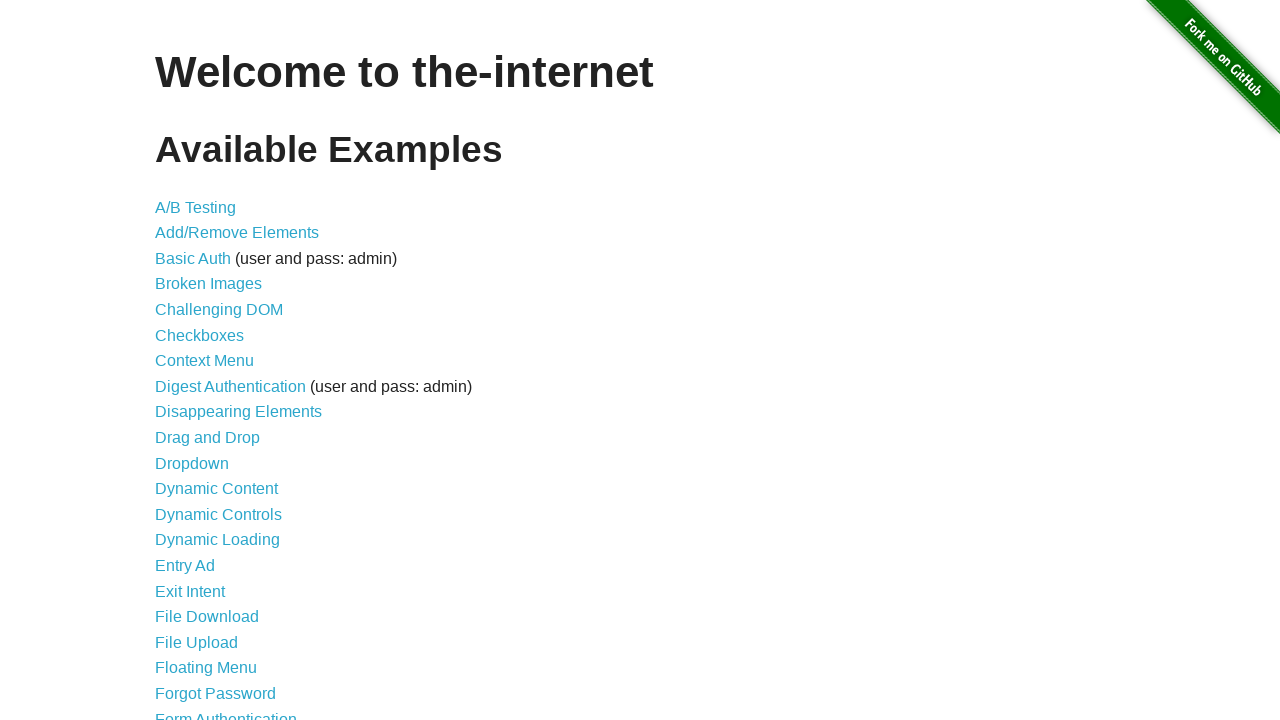

Retrieved text content: JavaScript onload event error
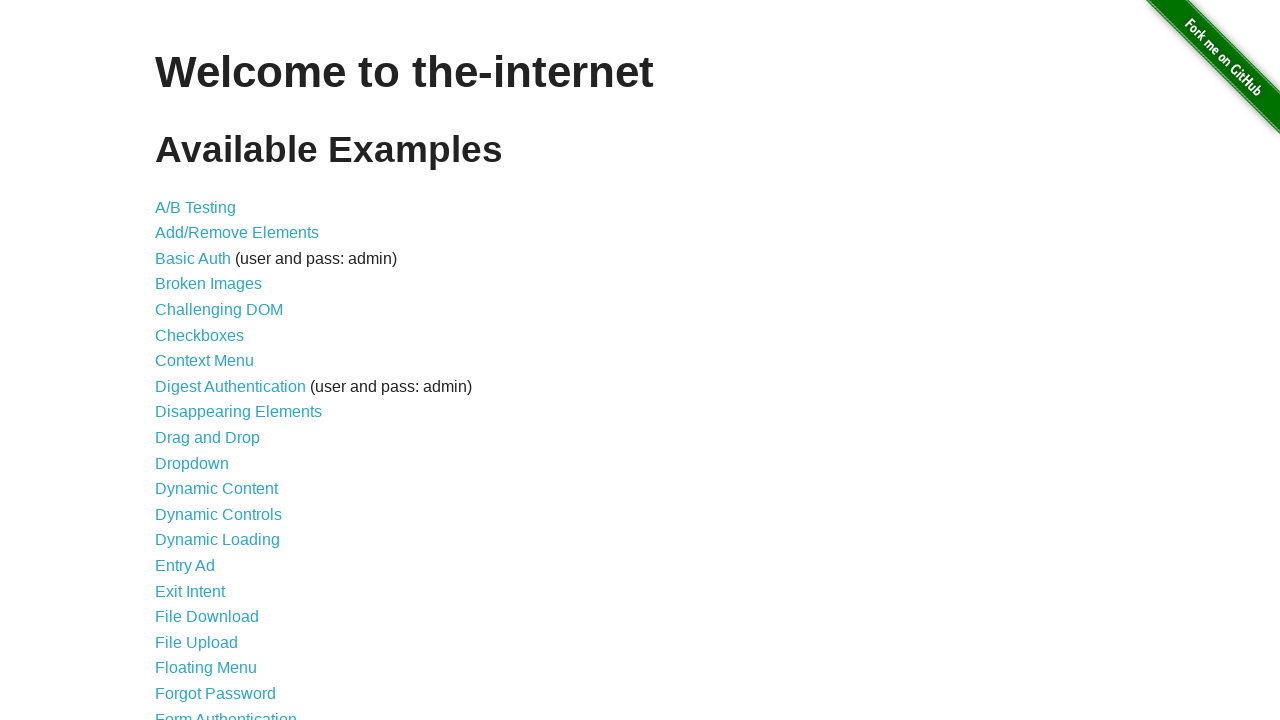

Clicked the 'onload event' link at (259, 360) on xpath=//a[contains(text(),'onload event')]
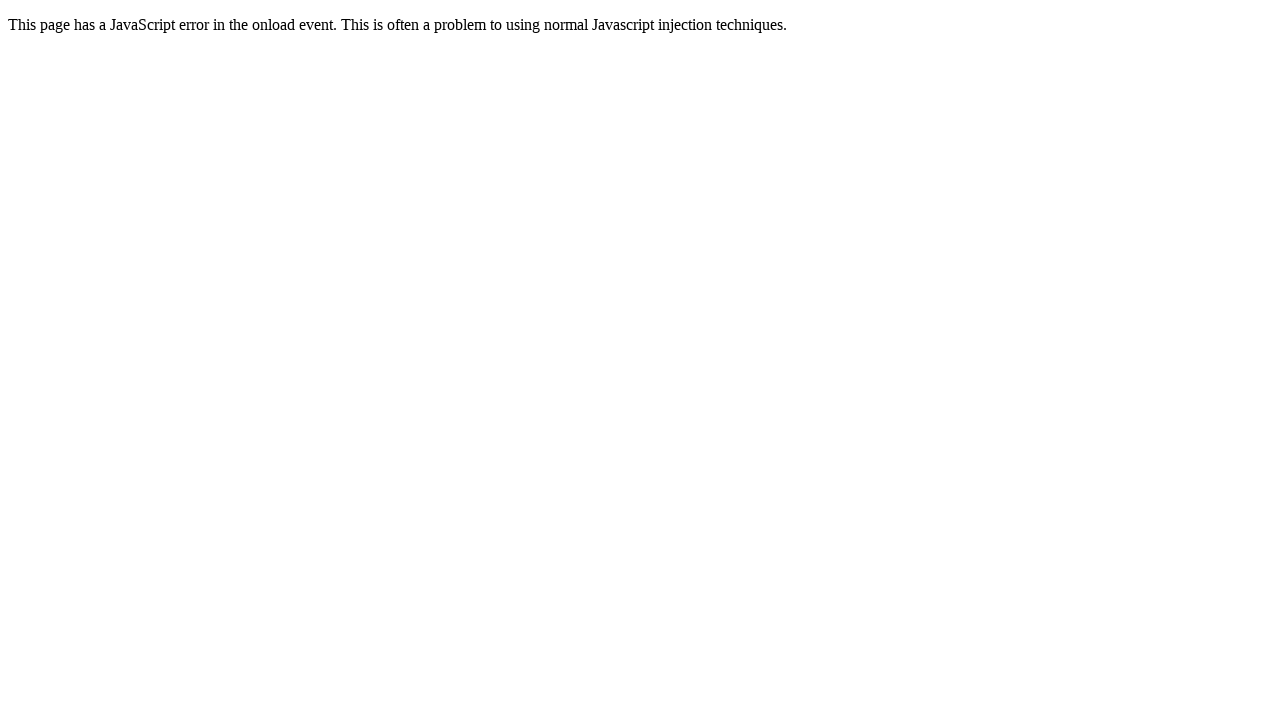

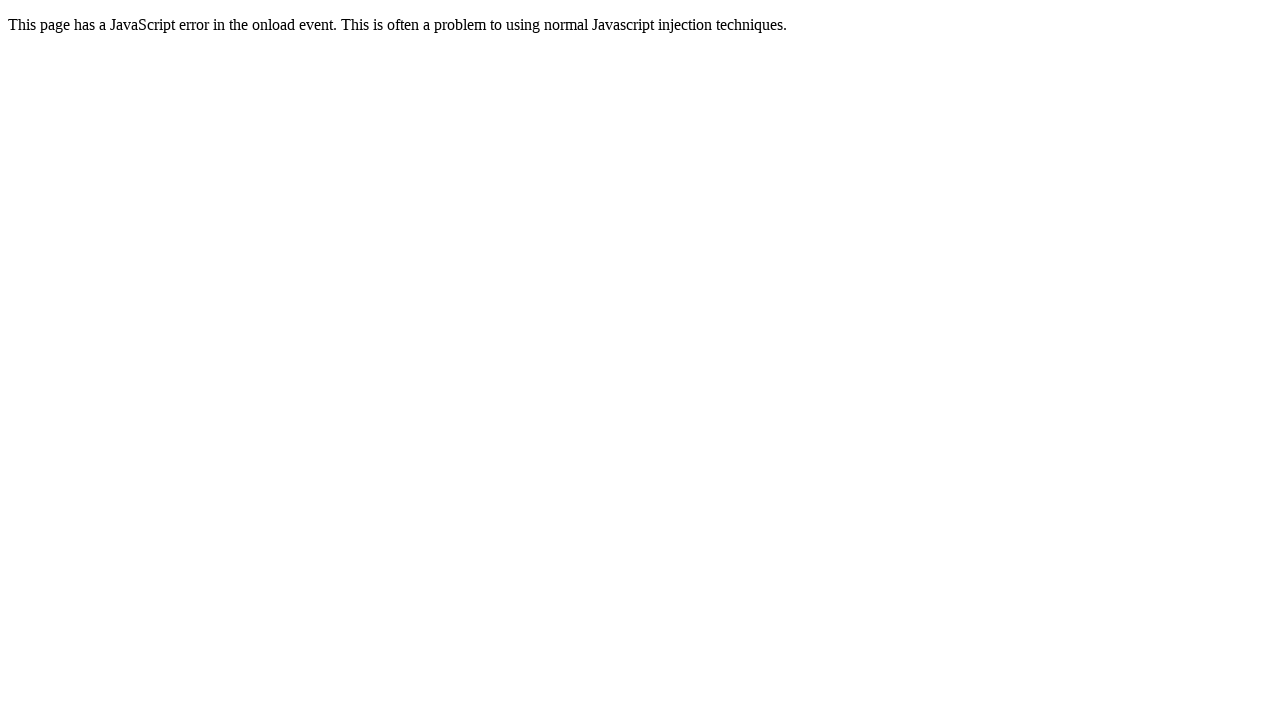